Tests filtering links by text content and scrolling into view before clicking on a link containing "Elemental"

Starting URL: https://the-internet.herokuapp.com/

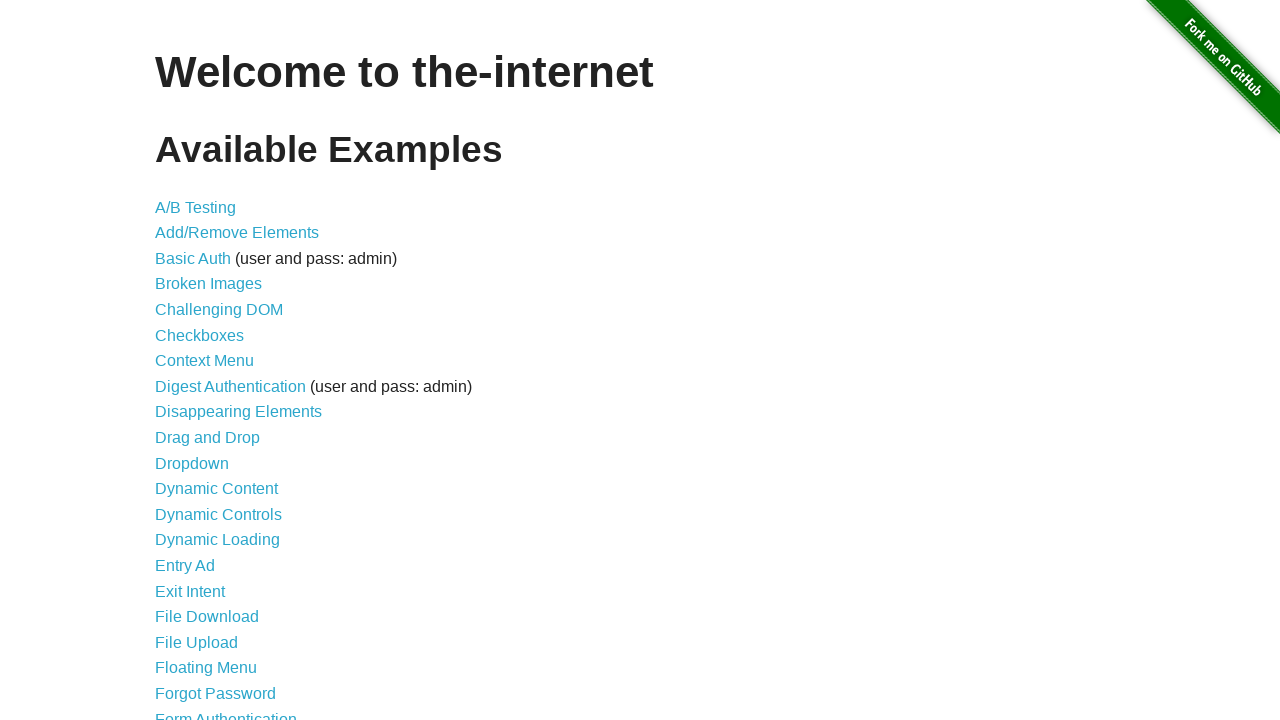

Located link with text 'Elemental'
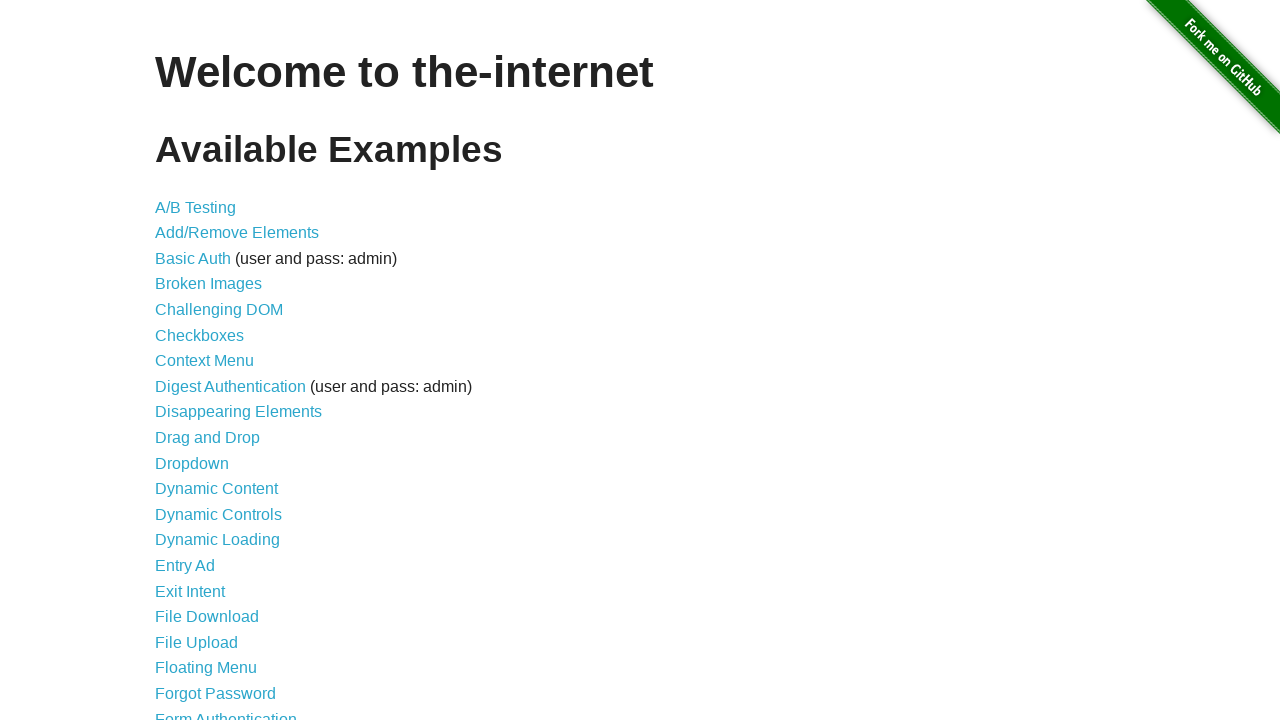

Scrolled 'Elemental' link into view
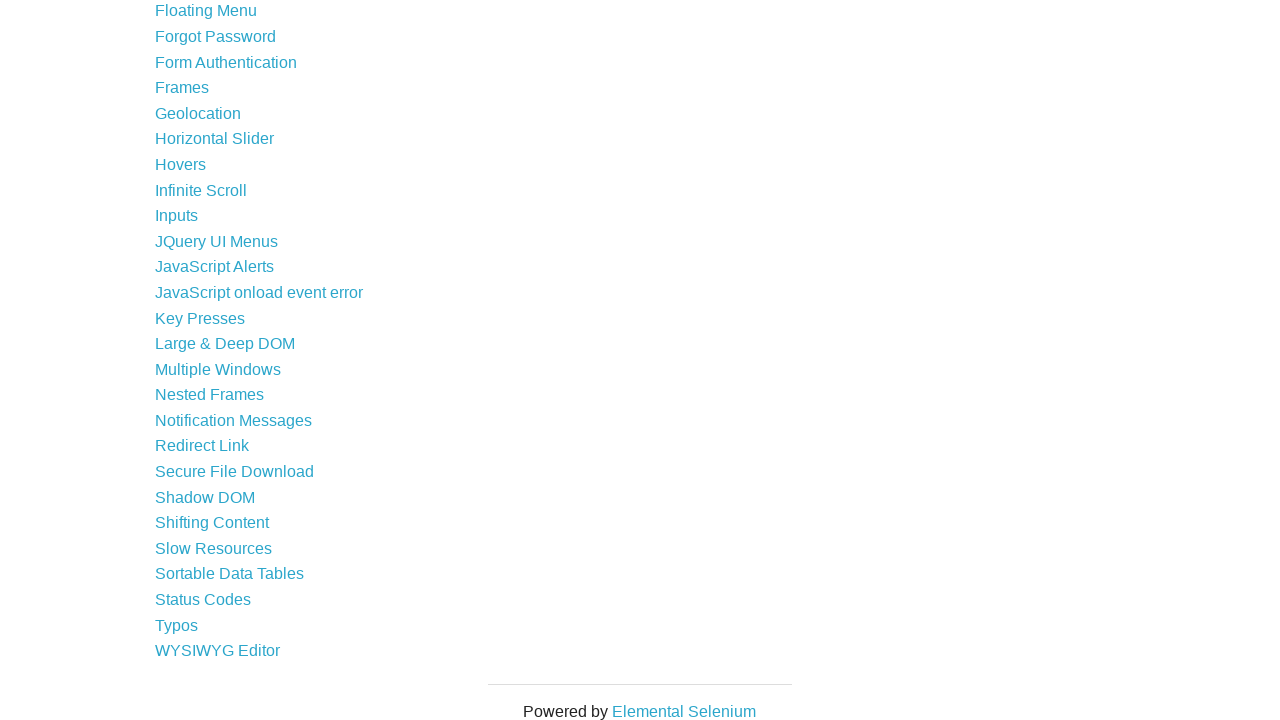

Clicked 'Elemental' link at (684, 711) on a >> internal:has-text="Elemental"i
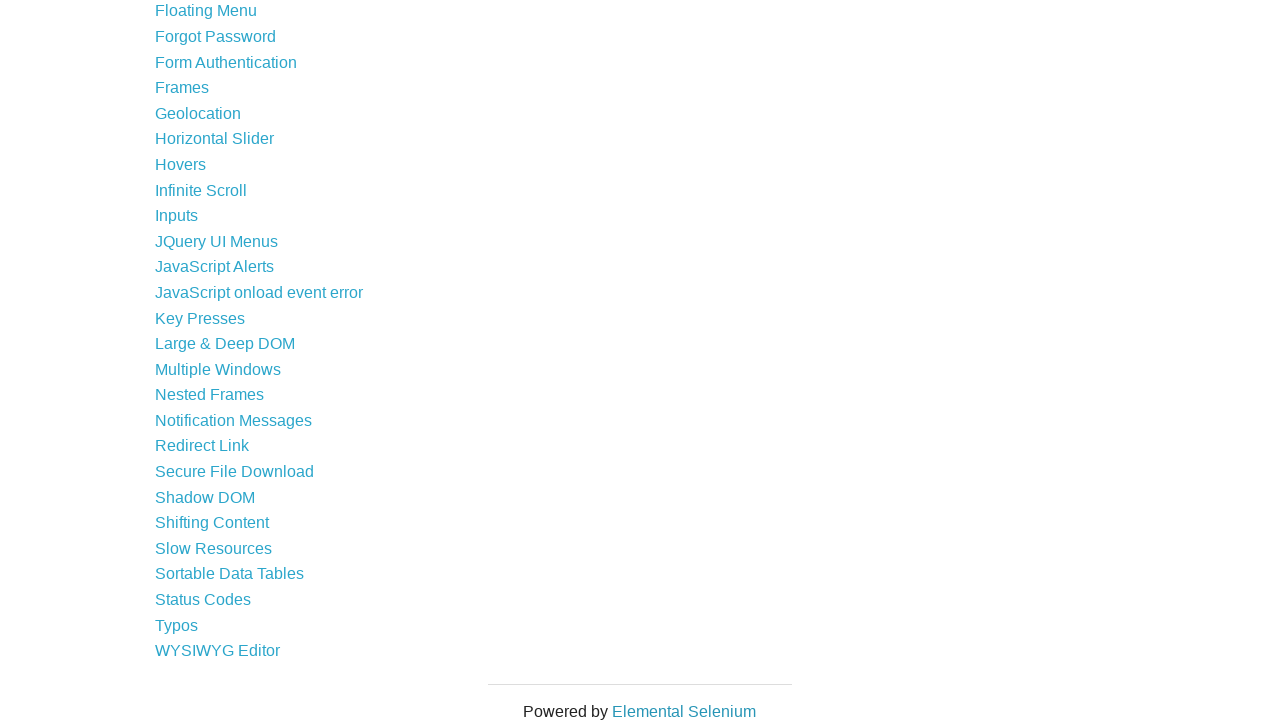

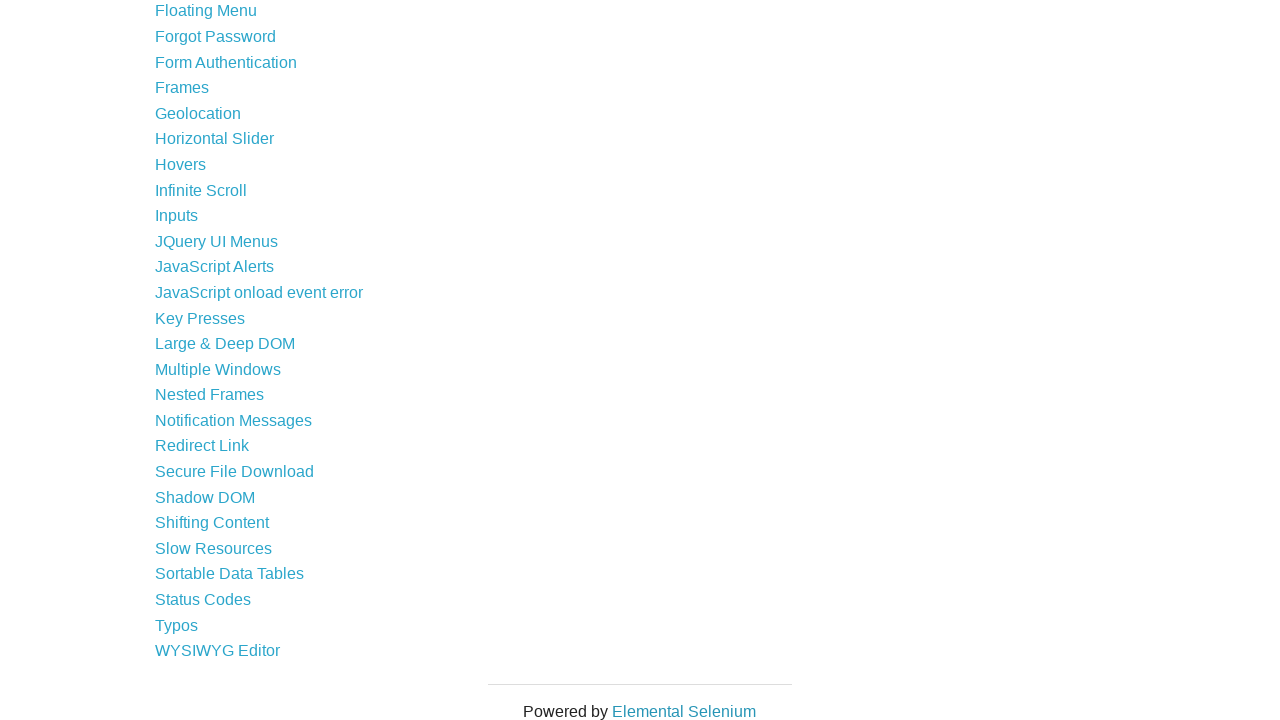